Tests clicking the Back button on the answers to the 3rd question in the game to verify the answer is still selected

Starting URL: https://shemsvcollege.github.io/Trivia/

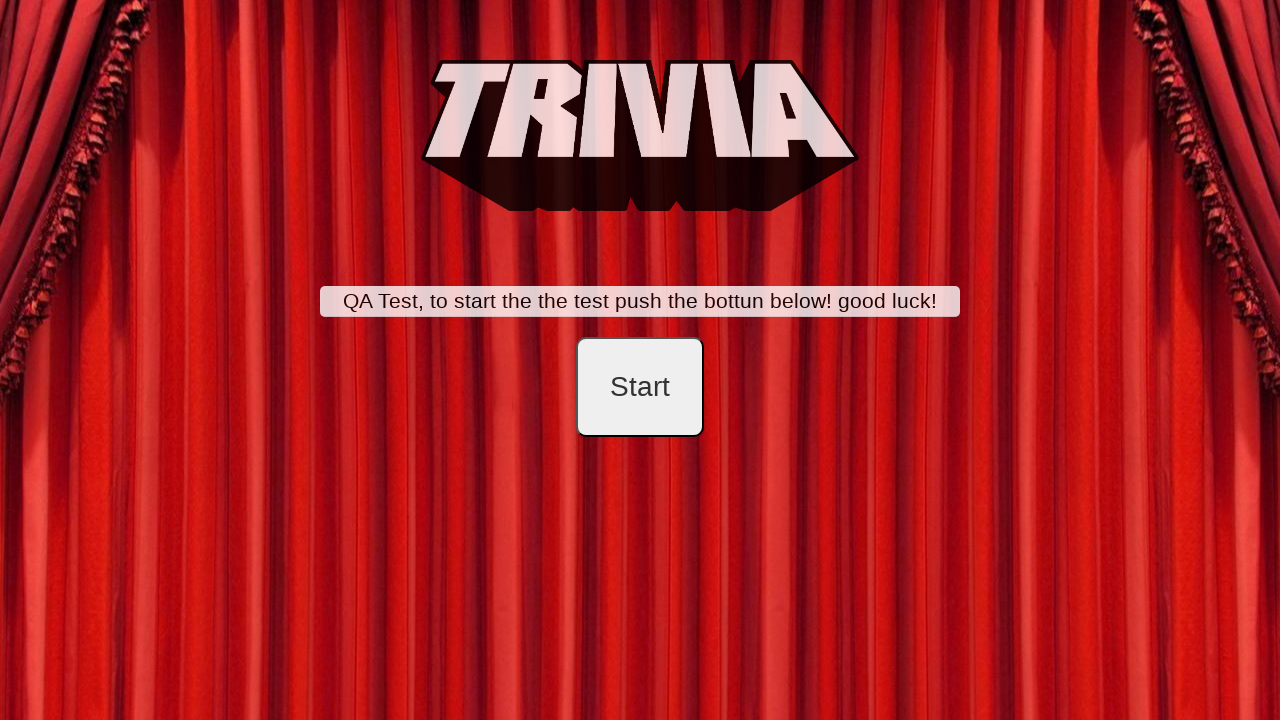

Clicked start button to begin the game at (640, 387) on #startB
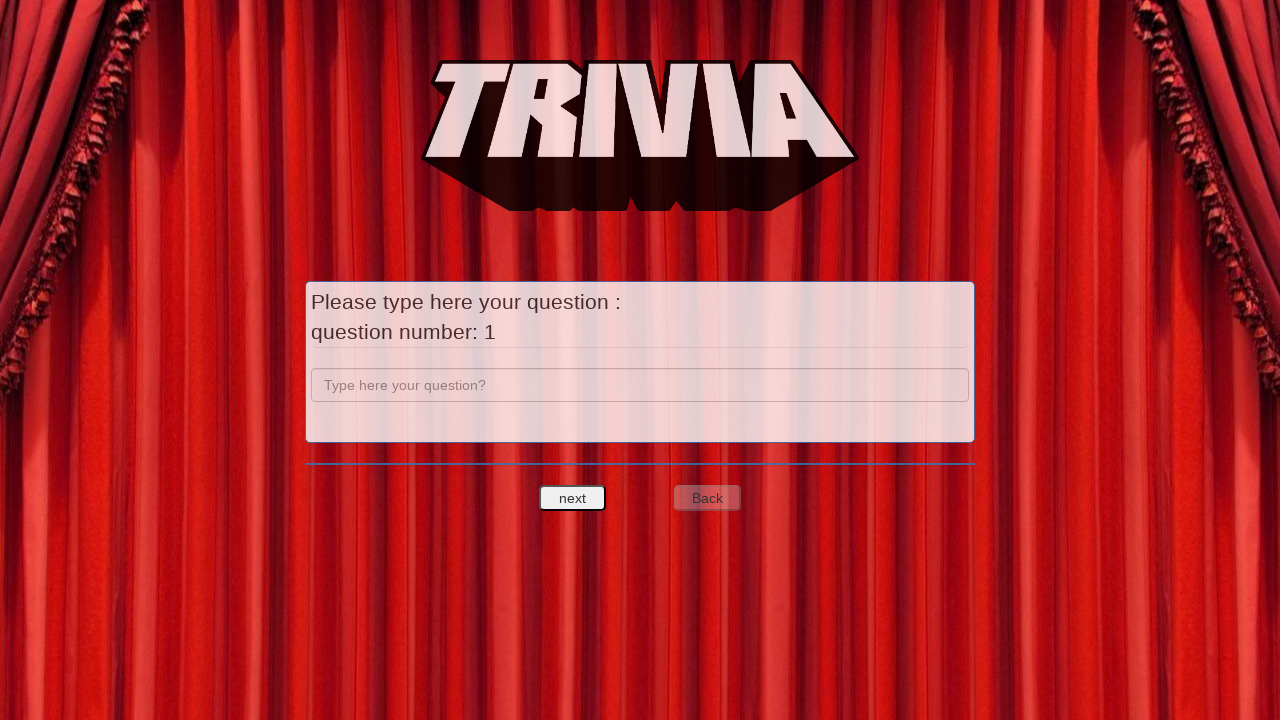

Filled first question field with 'a' on input[name='question']
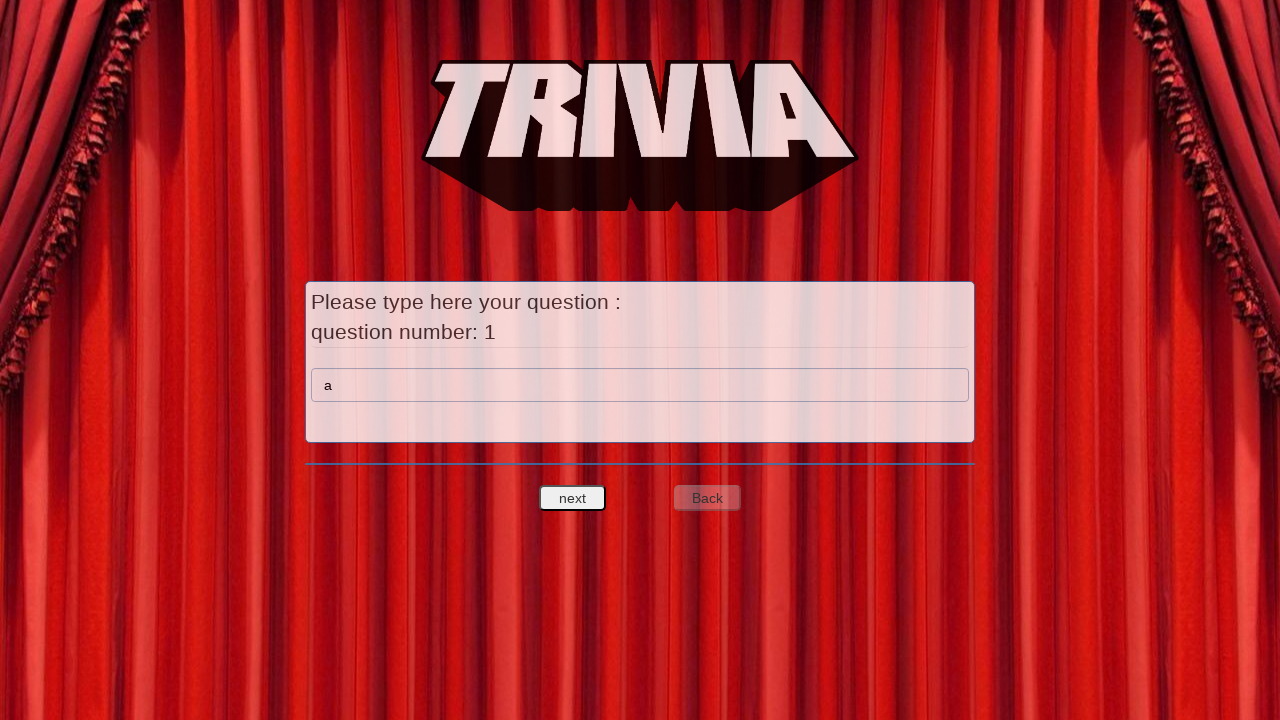

Clicked next button to proceed to answers for question 1 at (573, 498) on #nextquest
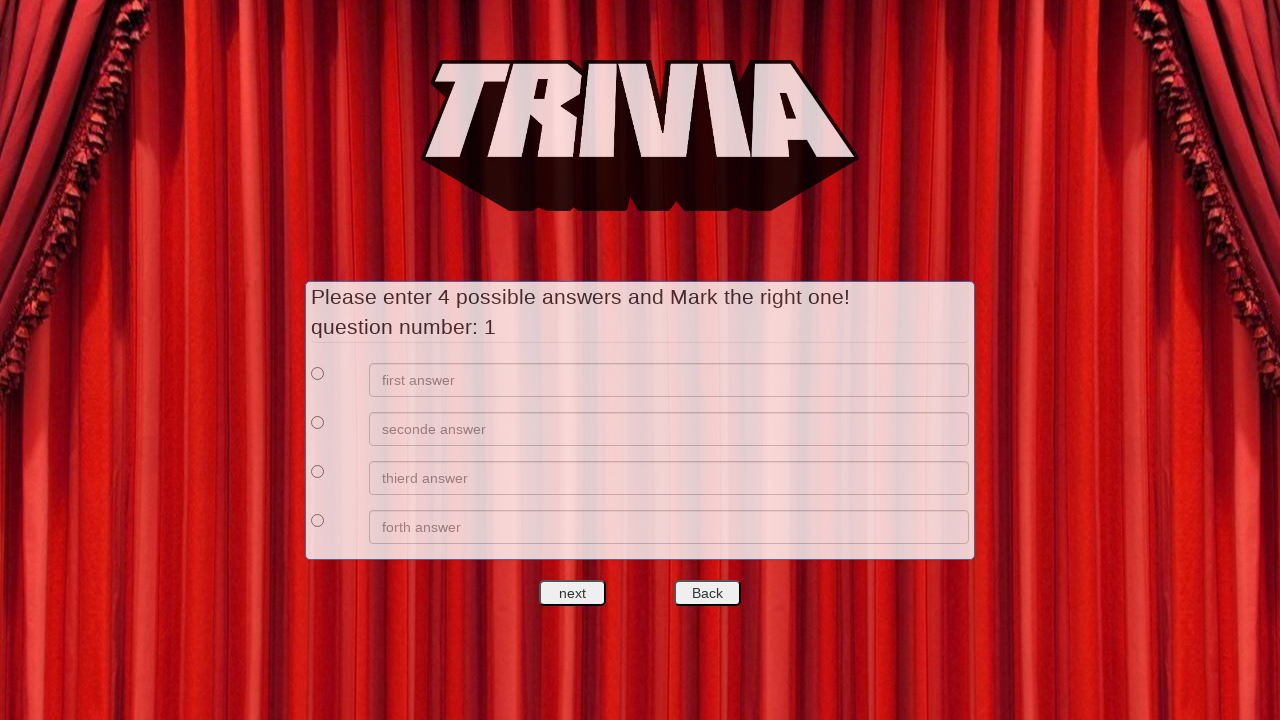

Filled answer 1 of question 1 with 'a' on xpath=//*[@id='answers']/div[1]/div[2]/input
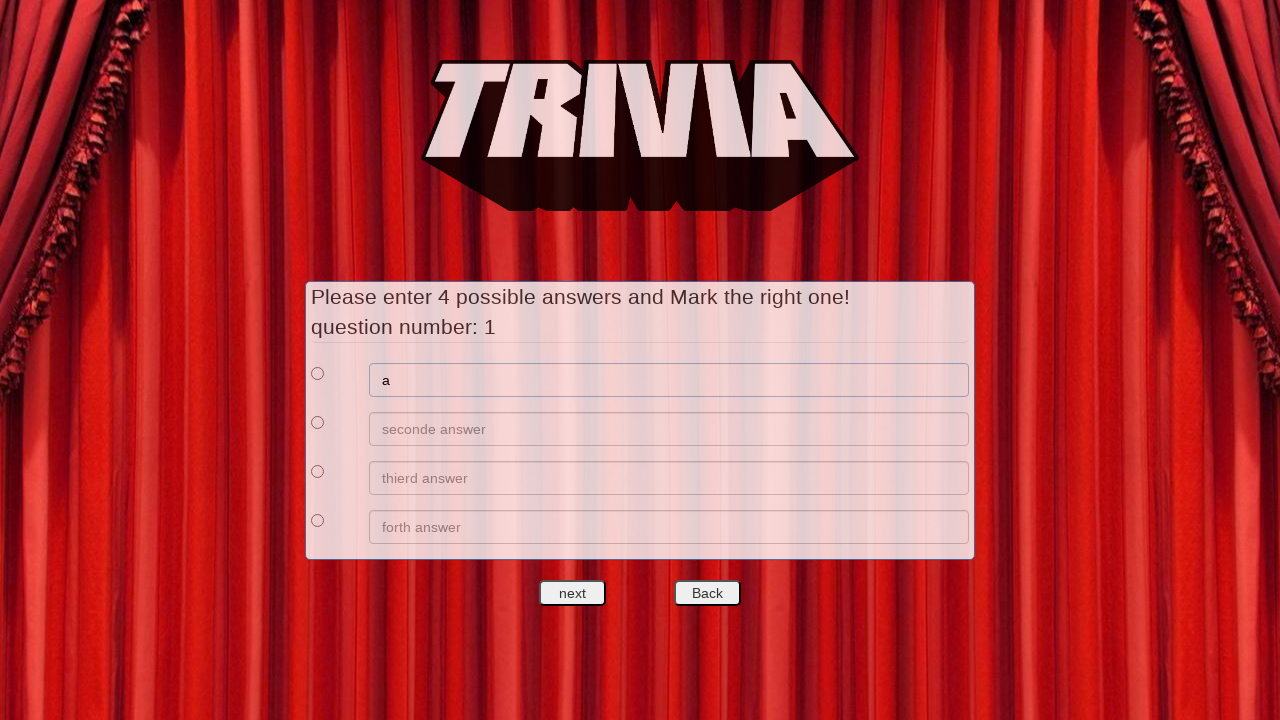

Filled answer 2 of question 1 with 'b' on xpath=//*[@id='answers']/div[2]/div[2]/input
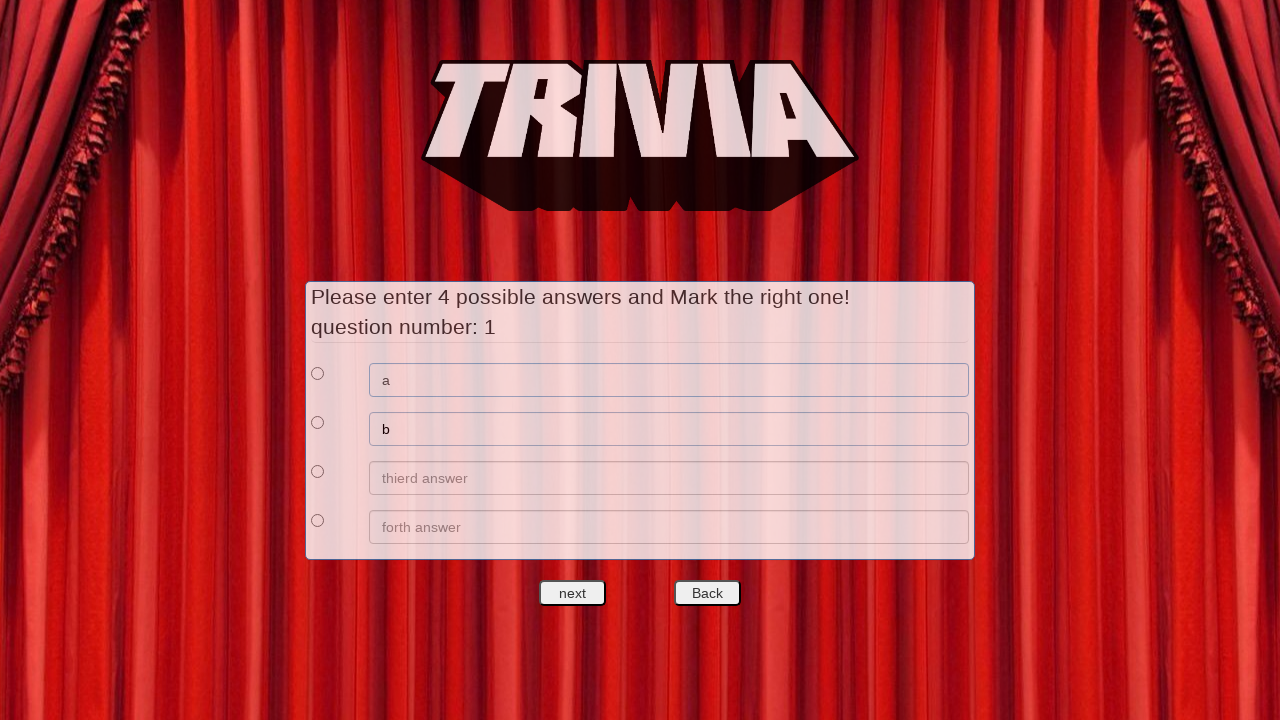

Filled answer 3 of question 1 with 'c' on xpath=//*[@id='answers']/div[3]/div[2]/input
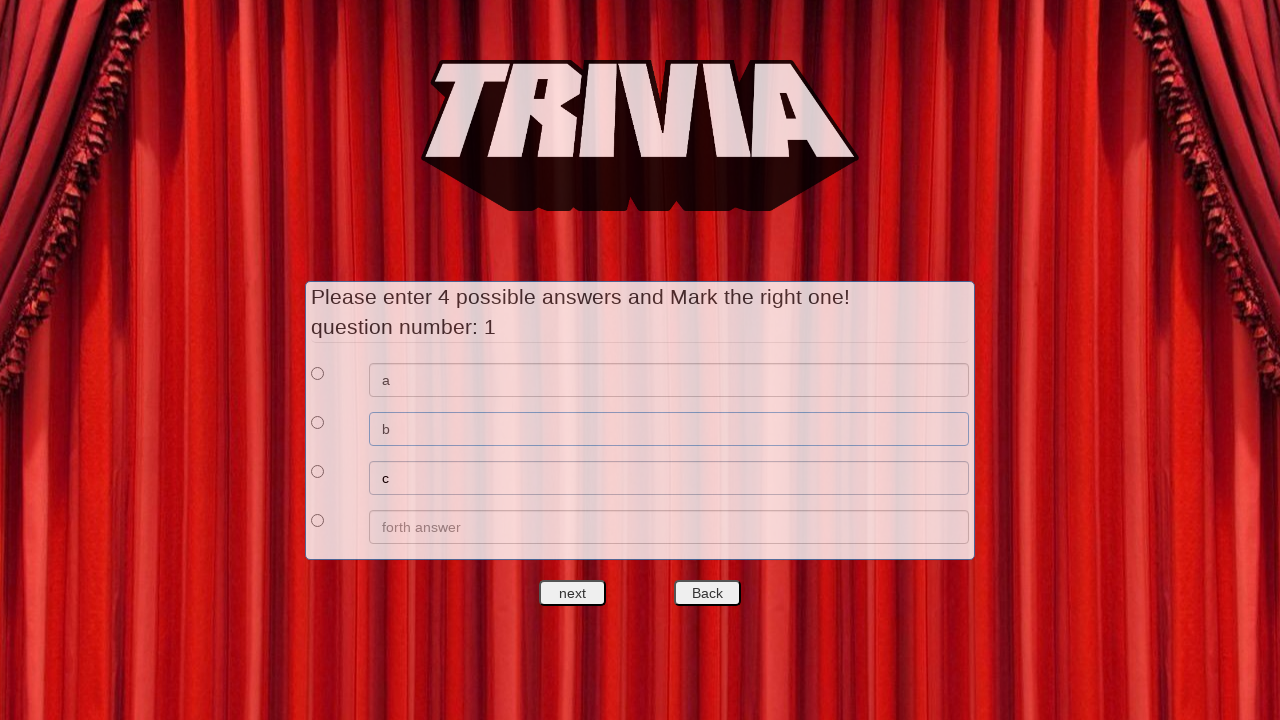

Filled answer 4 of question 1 with 'd' on xpath=//*[@id='answers']/div[4]/div[2]/input
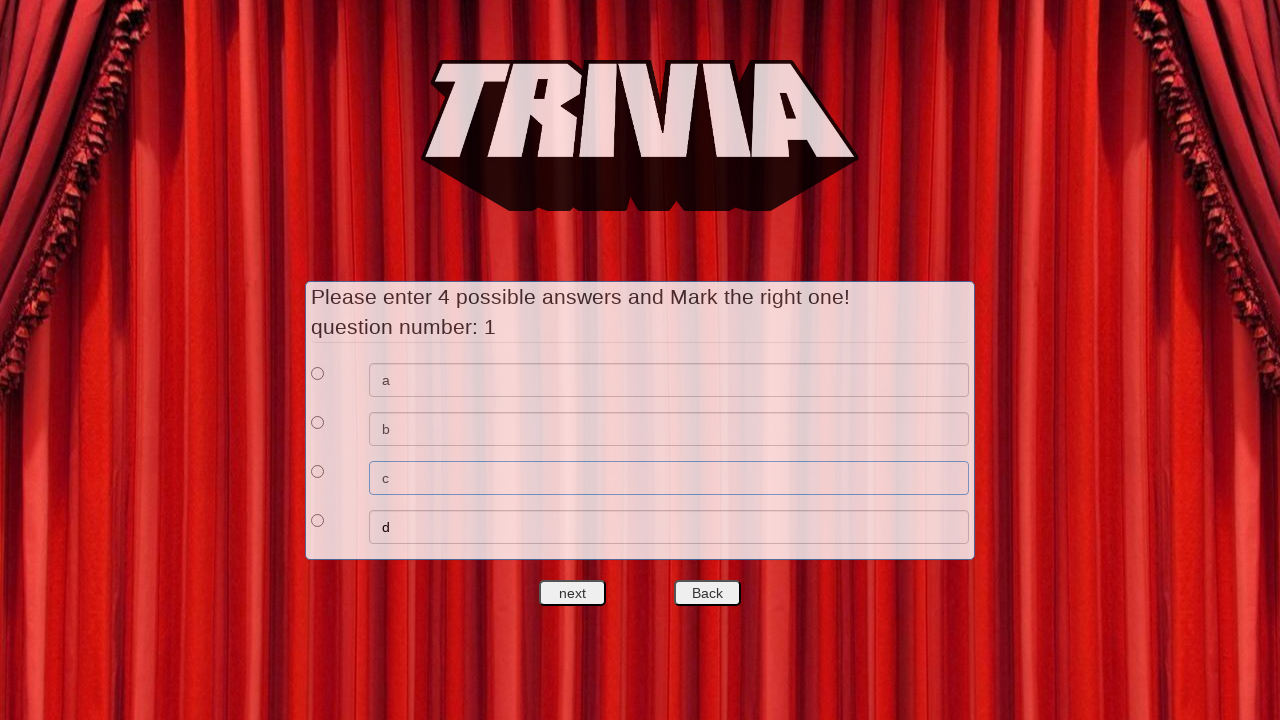

Selected first answer as the correct answer for question 1 at (318, 373) on xpath=//*[@id='answers']/div[1]/div[1]/input
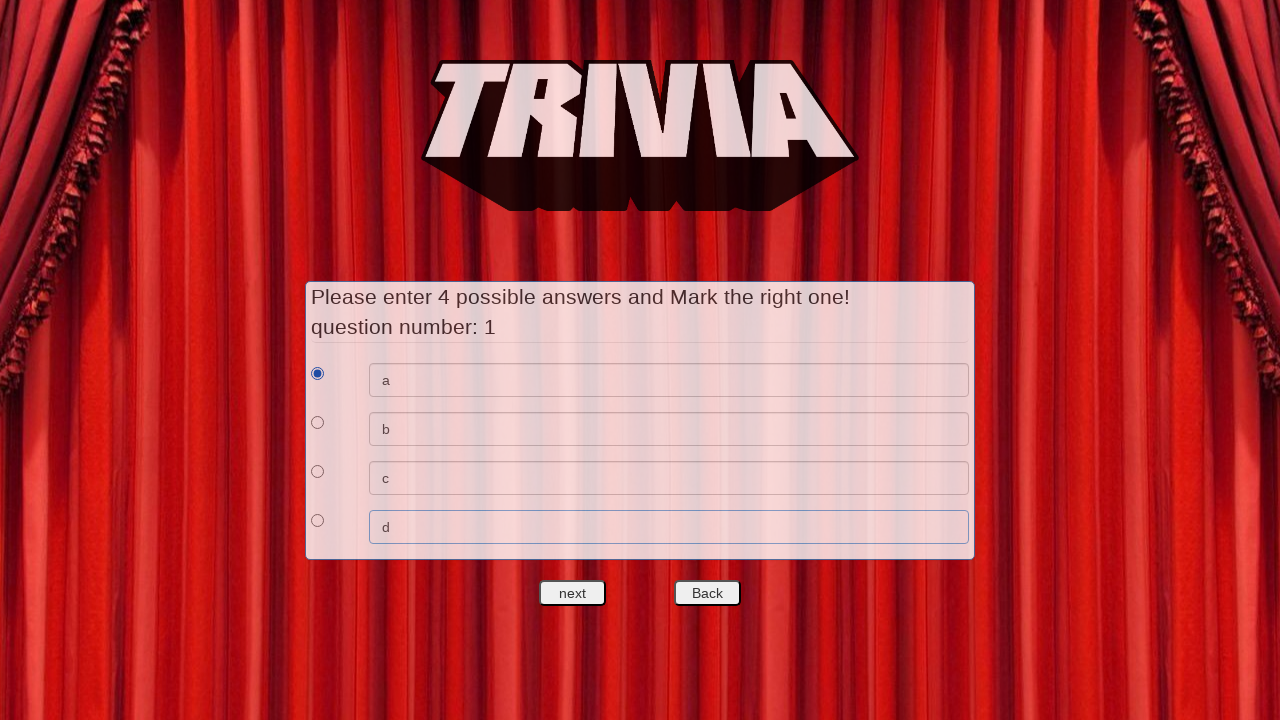

Clicked next button to proceed to question 2 at (573, 593) on #nextquest
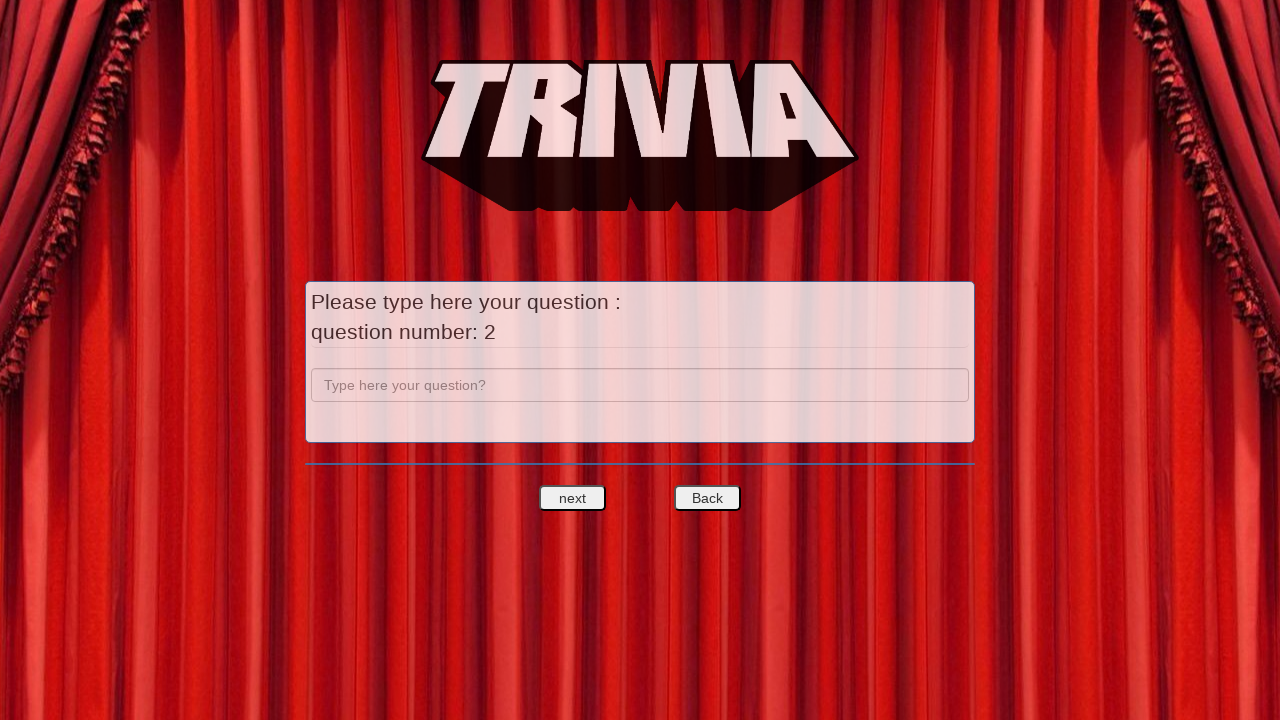

Filled second question field with 'b' on input[name='question']
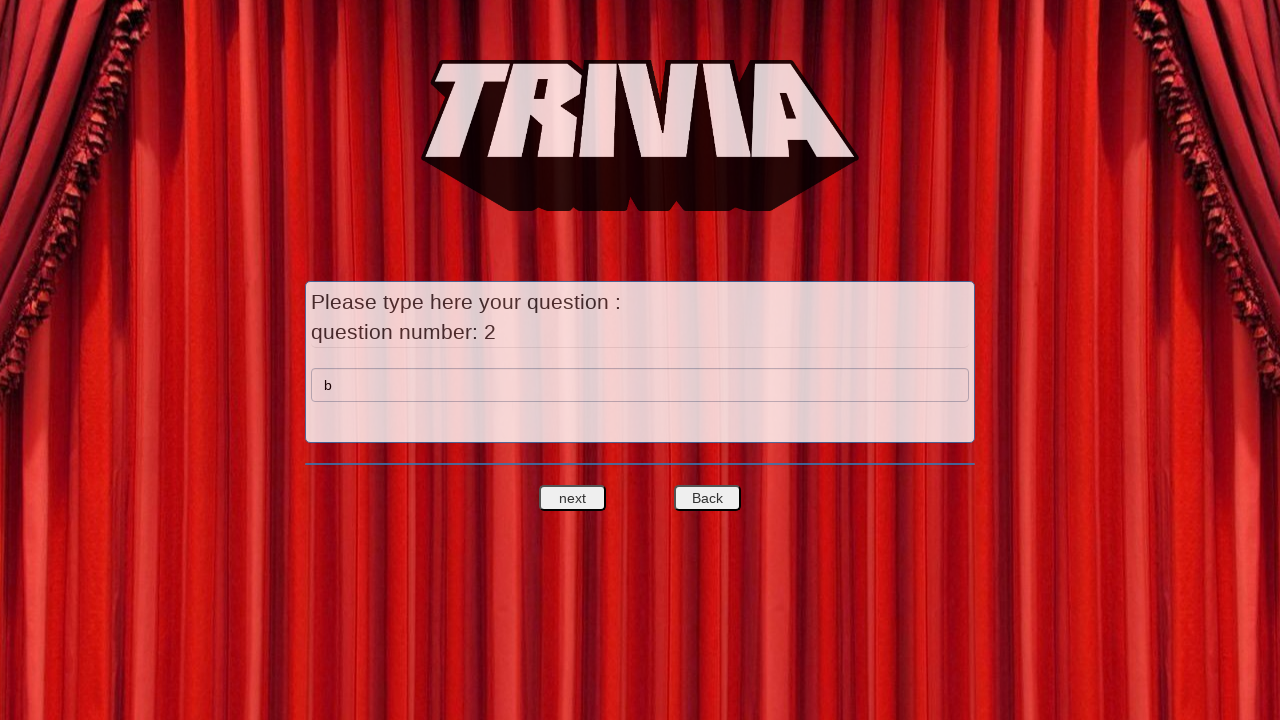

Clicked next button to proceed to answers for question 2 at (573, 498) on #nextquest
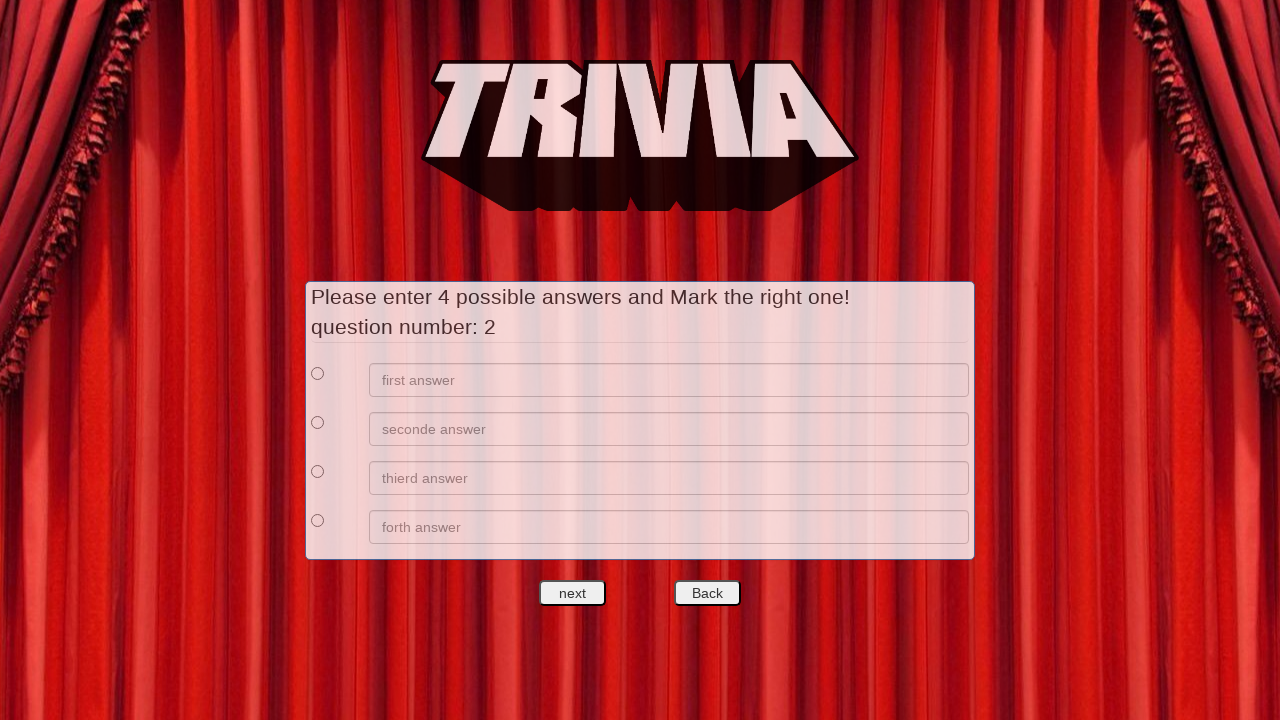

Filled answer 1 of question 2 with 'e' on xpath=//*[@id='answers']/div[1]/div[2]/input
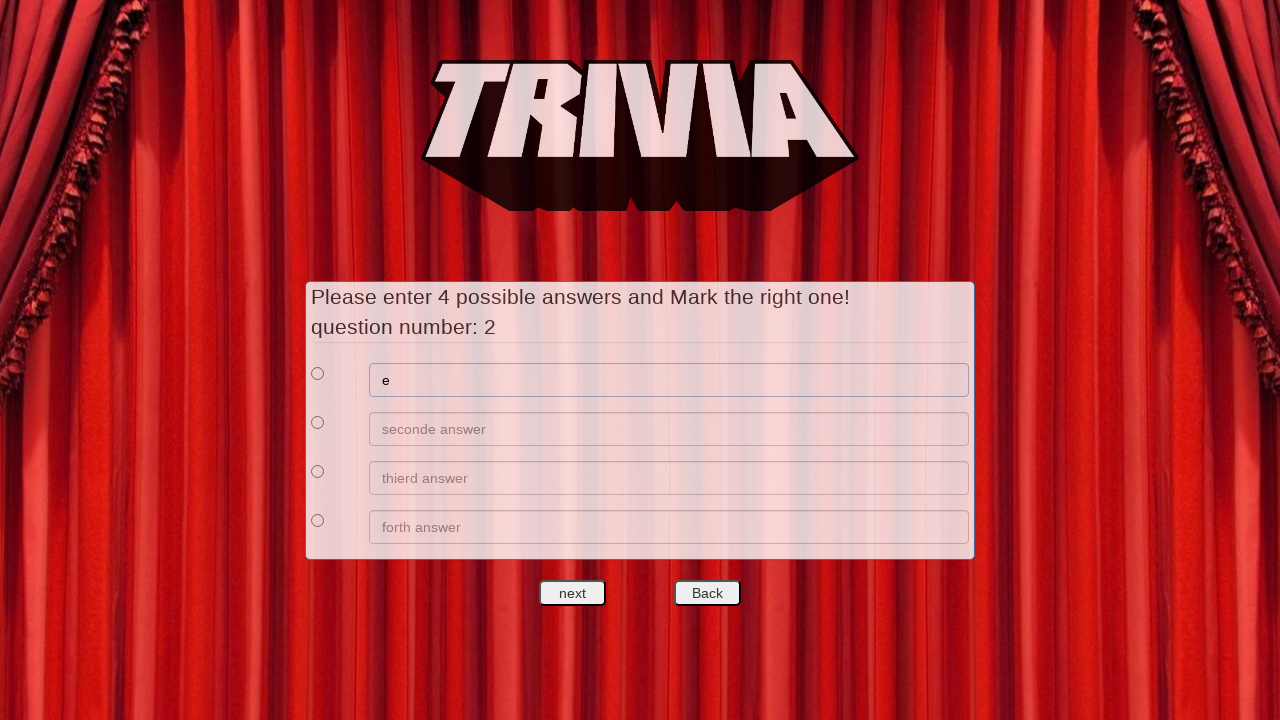

Filled answer 2 of question 2 with 'f' on xpath=//*[@id='answers']/div[2]/div[2]/input
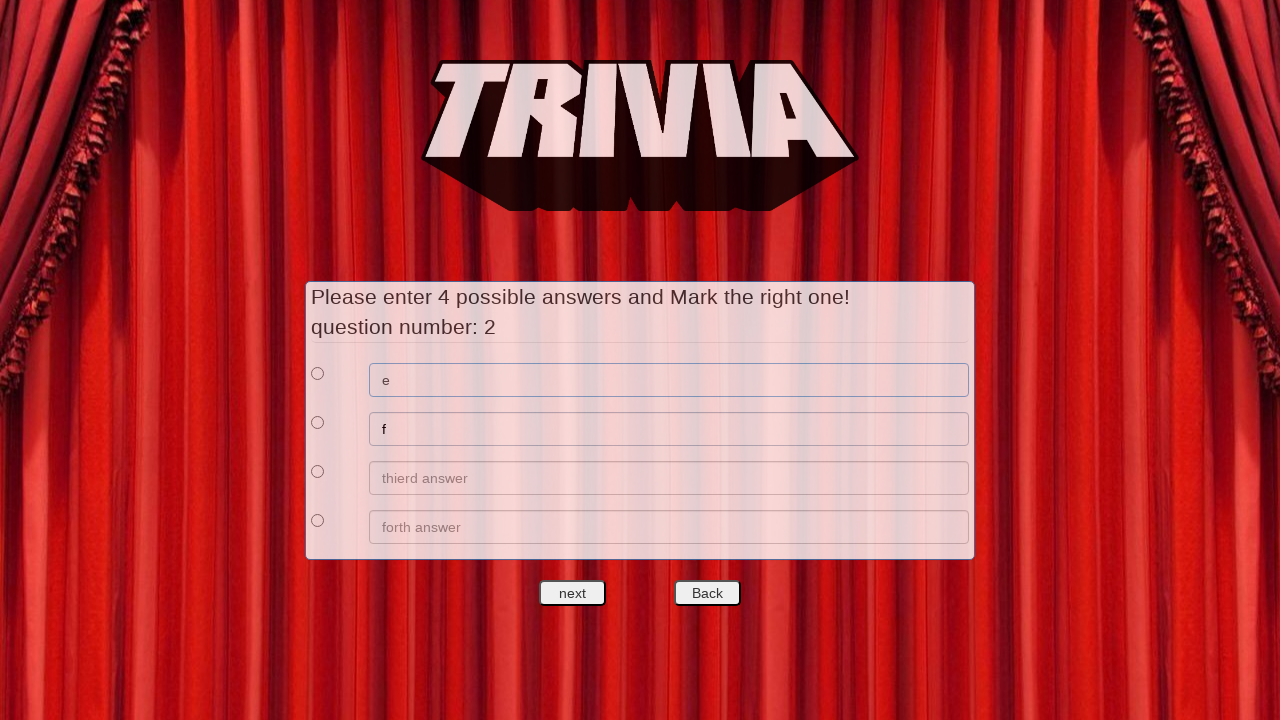

Filled answer 3 of question 2 with 'g' on xpath=//*[@id='answers']/div[3]/div[2]/input
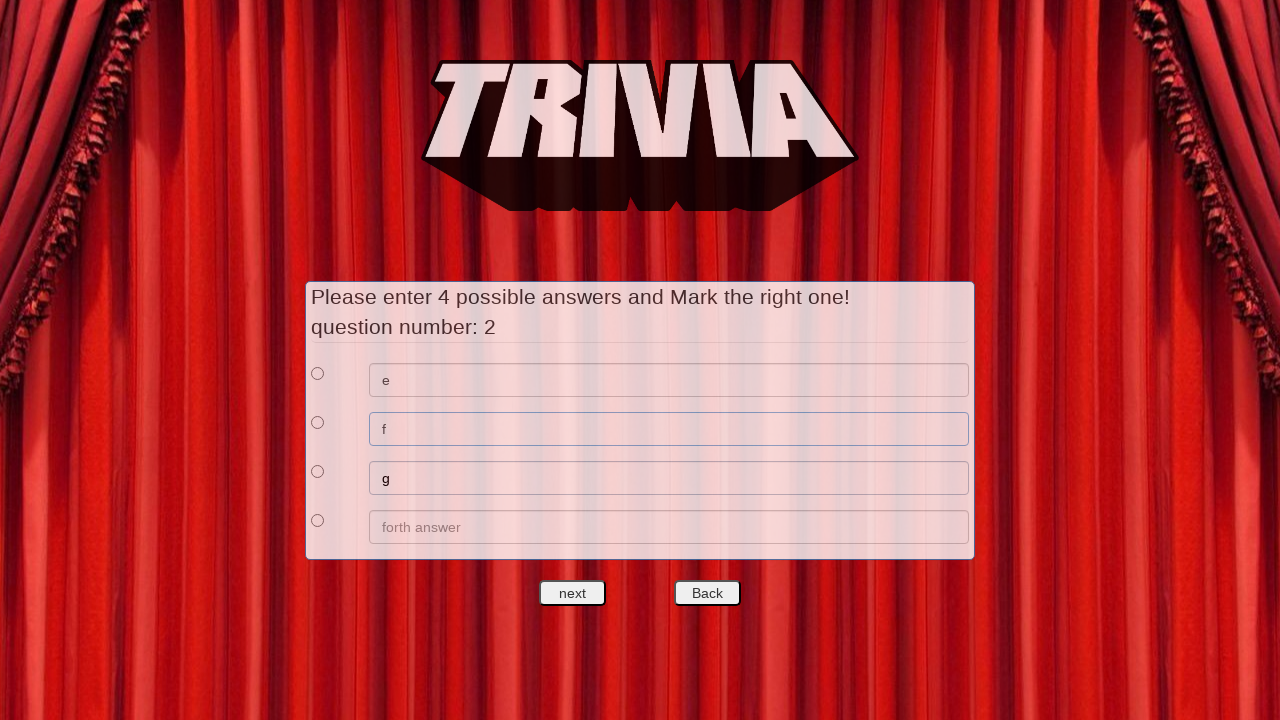

Filled answer 4 of question 2 with 'h' on xpath=//*[@id='answers']/div[4]/div[2]/input
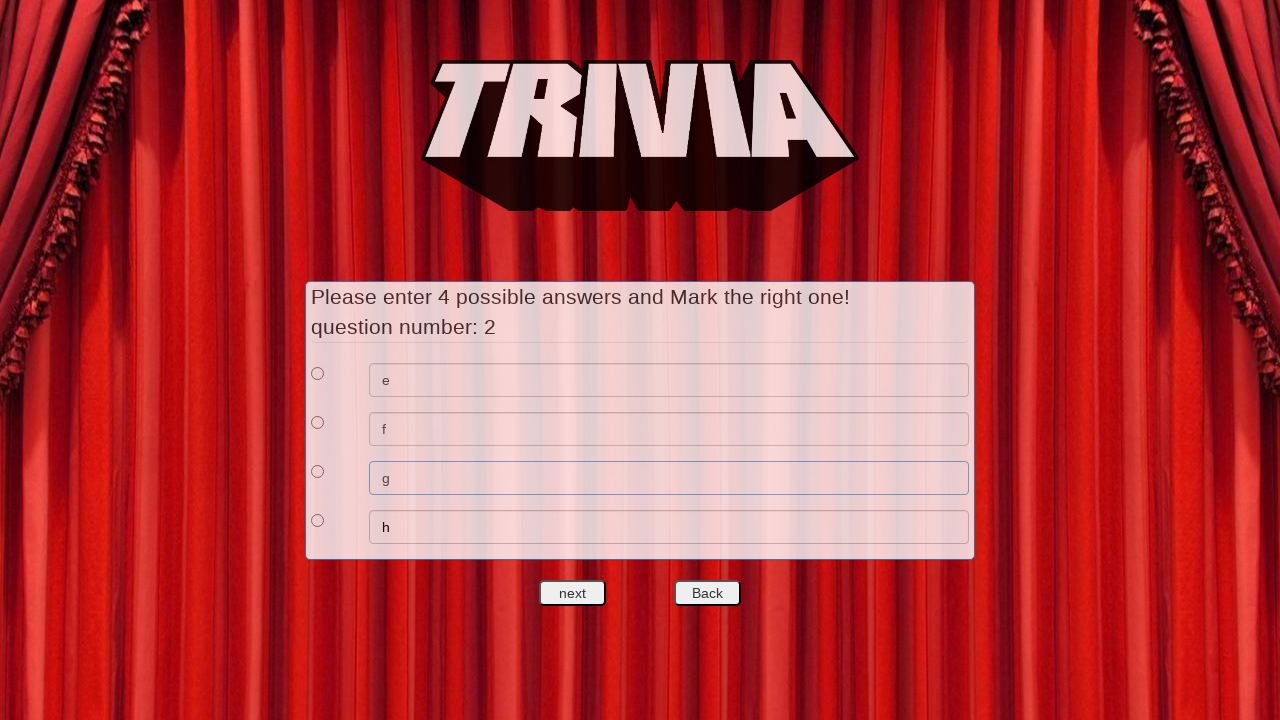

Selected first answer as the correct answer for question 2 at (318, 373) on xpath=//*[@id='answers']/div[1]/div[1]/input
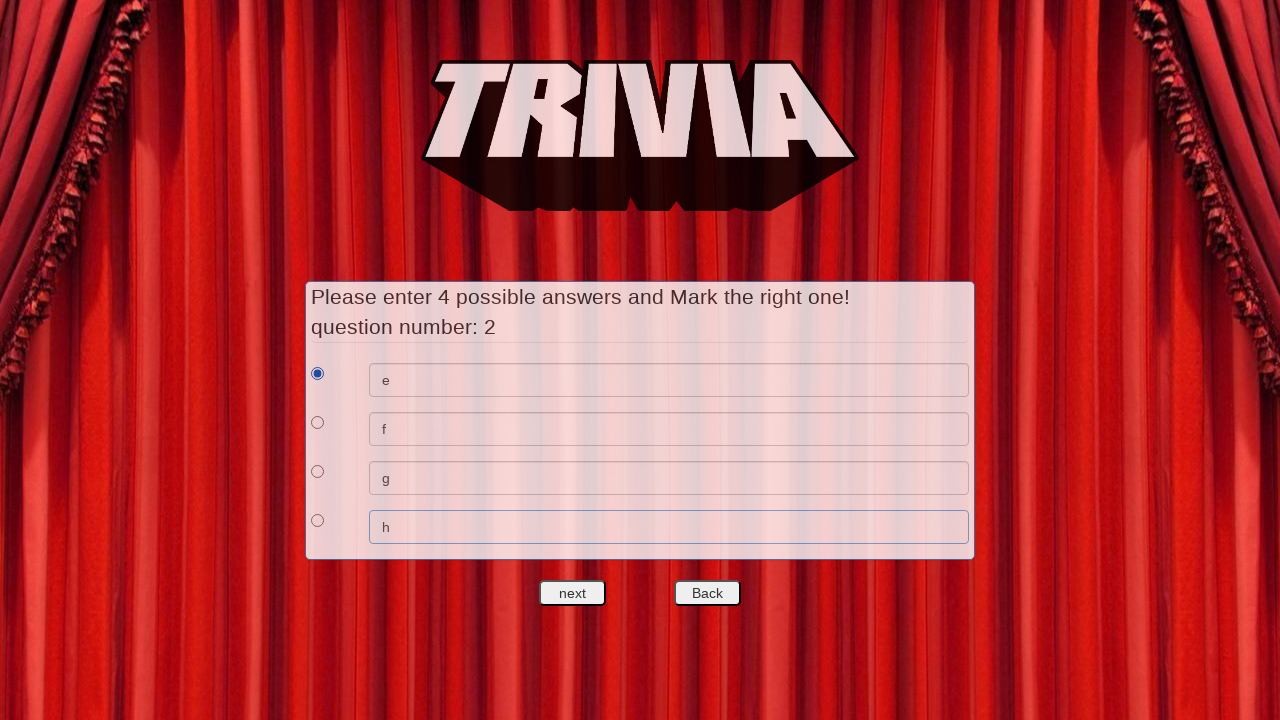

Clicked next button to proceed to question 3 at (573, 593) on #nextquest
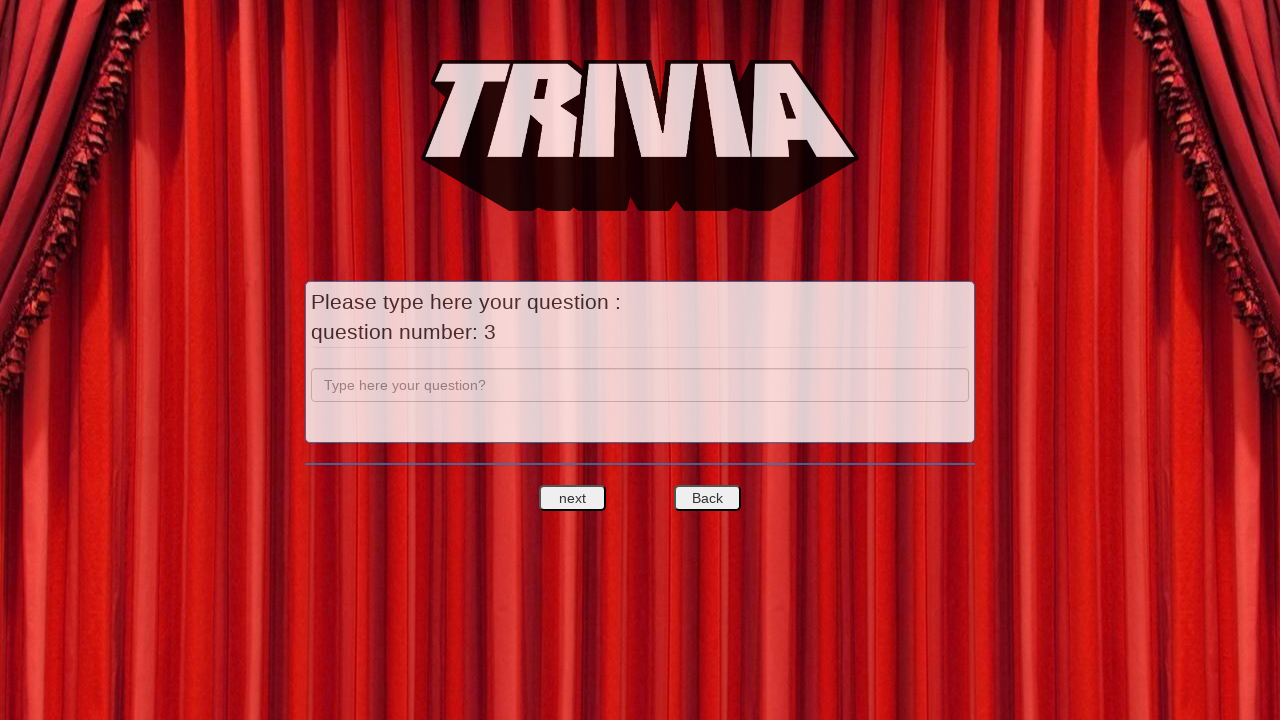

Filled third question field with 'c' on input[name='question']
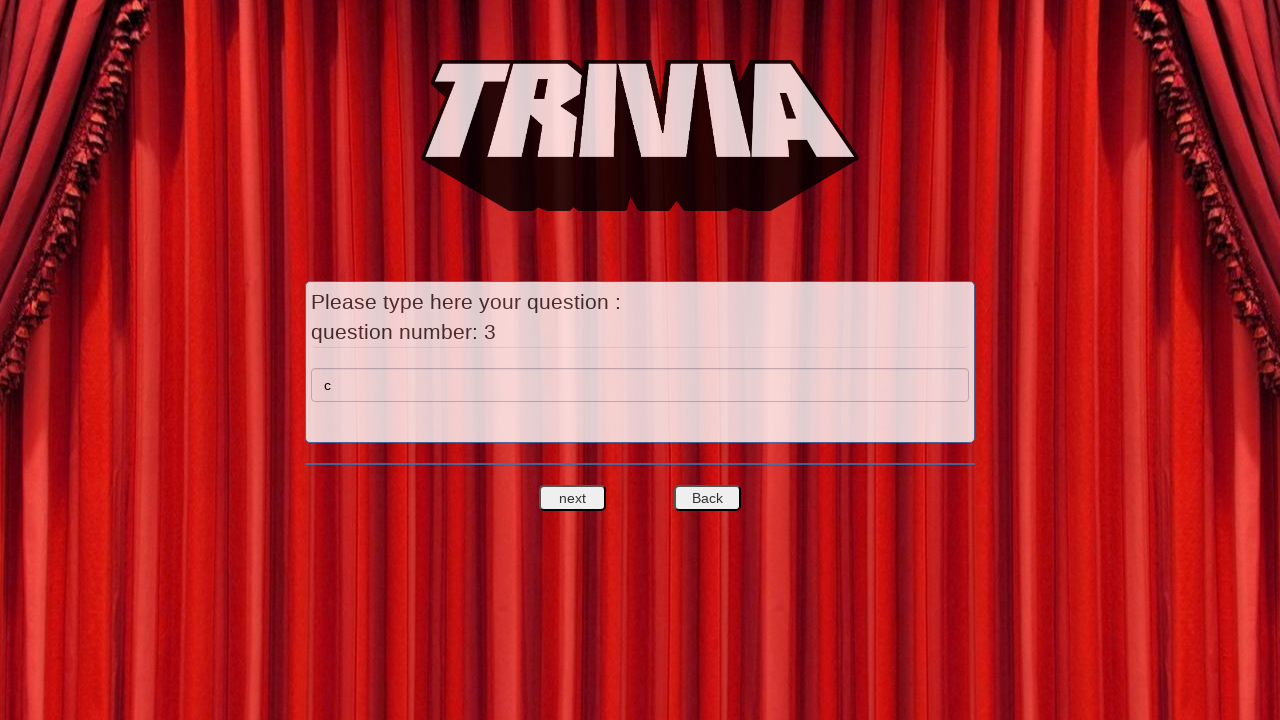

Clicked next button to proceed to answers for question 3 at (573, 498) on #nextquest
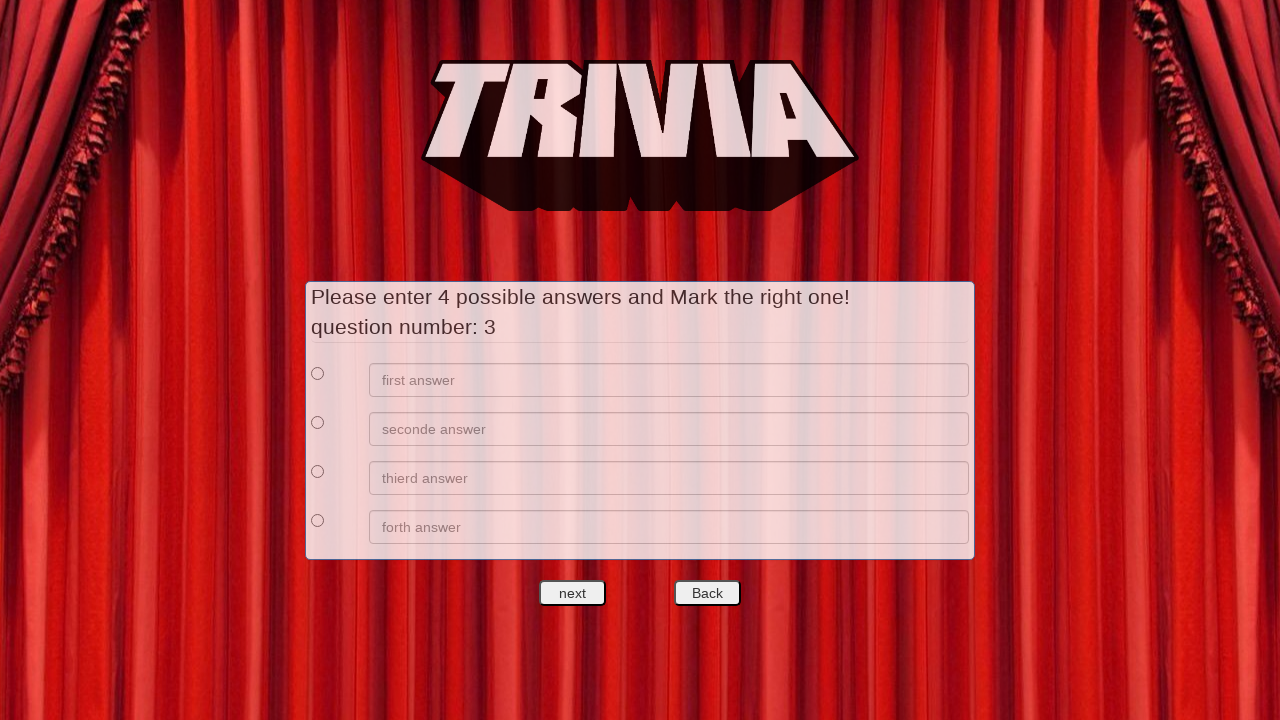

Filled answer 1 of question 3 with 'i' on xpath=//*[@id='answers']/div[1]/div[2]/input
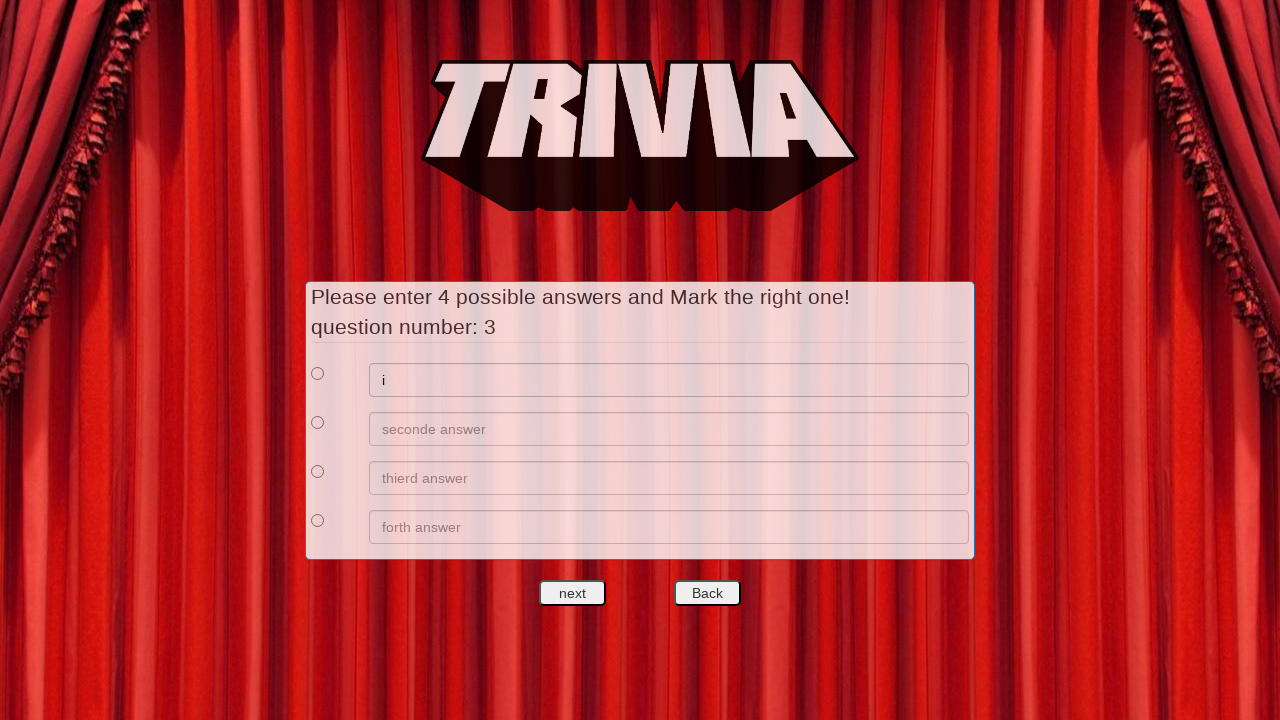

Filled answer 2 of question 3 with 'j' on xpath=//*[@id='answers']/div[2]/div[2]/input
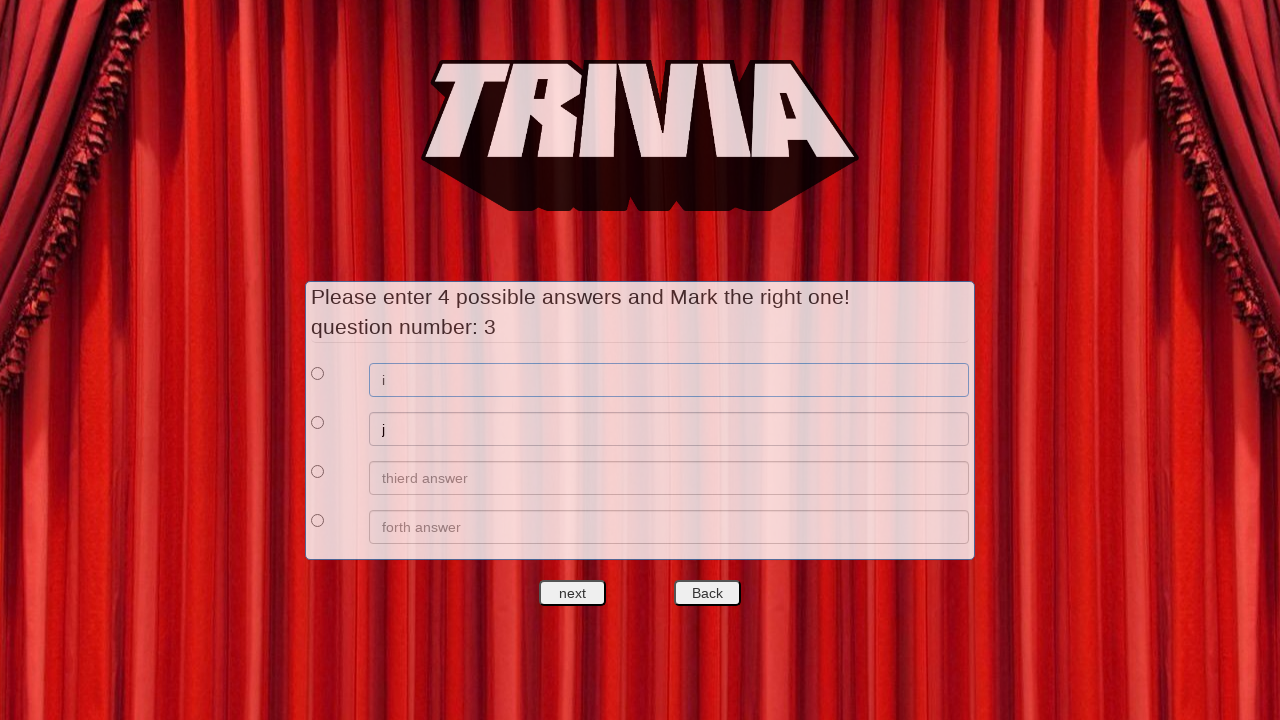

Filled answer 3 of question 3 with 'k' on xpath=//*[@id='answers']/div[3]/div[2]/input
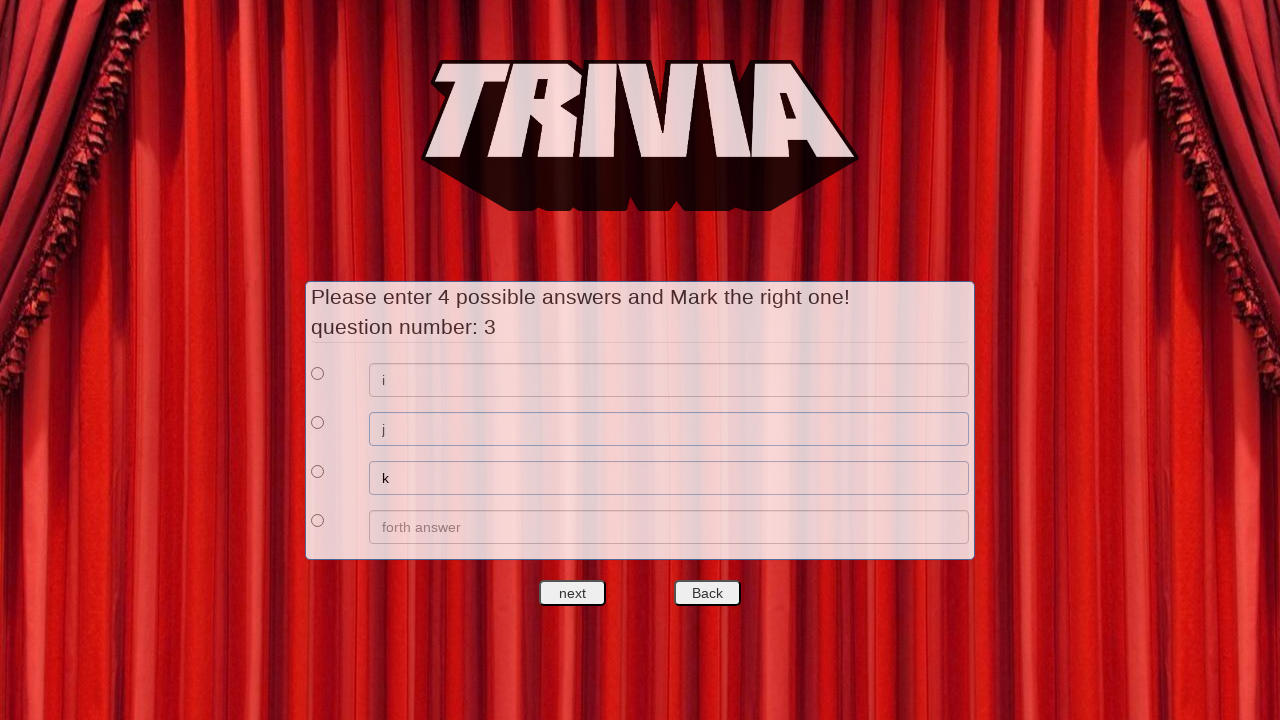

Filled answer 4 of question 3 with 'l' on xpath=//*[@id='answers']/div[4]/div[2]/input
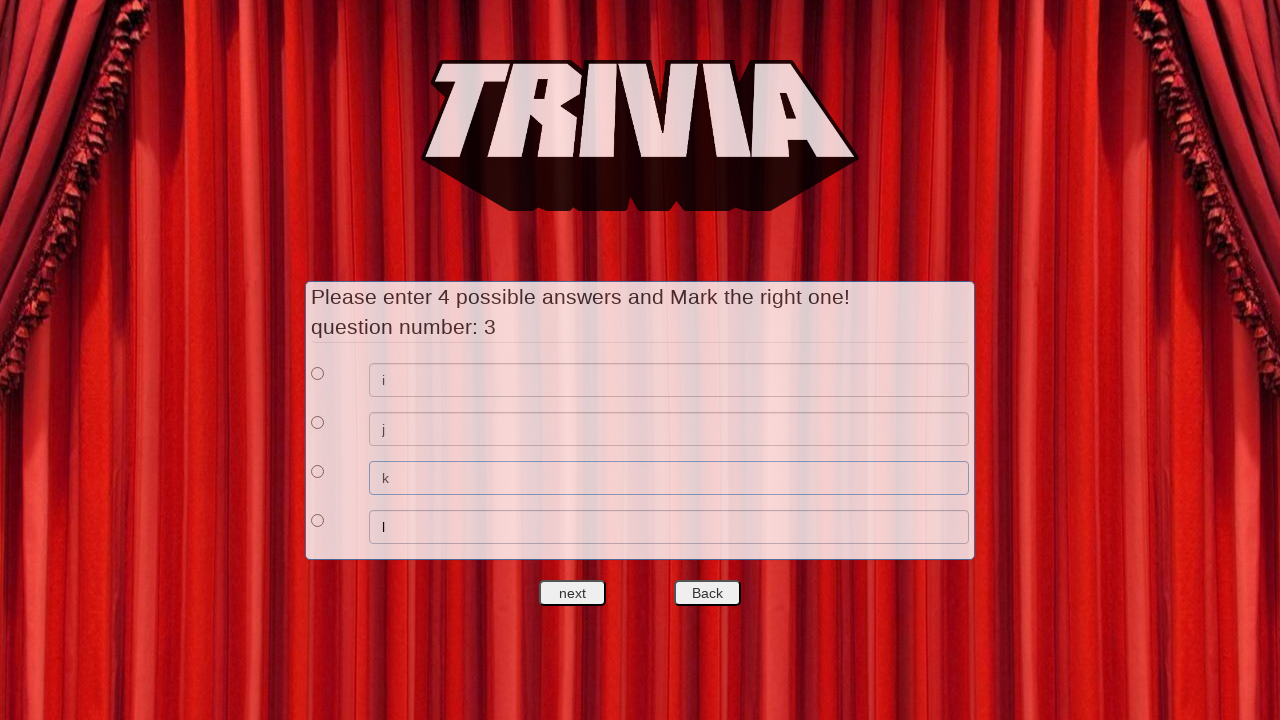

Selected first answer as the correct answer for question 3 at (318, 373) on xpath=//*[@id='answers']/div[1]/div[1]/input
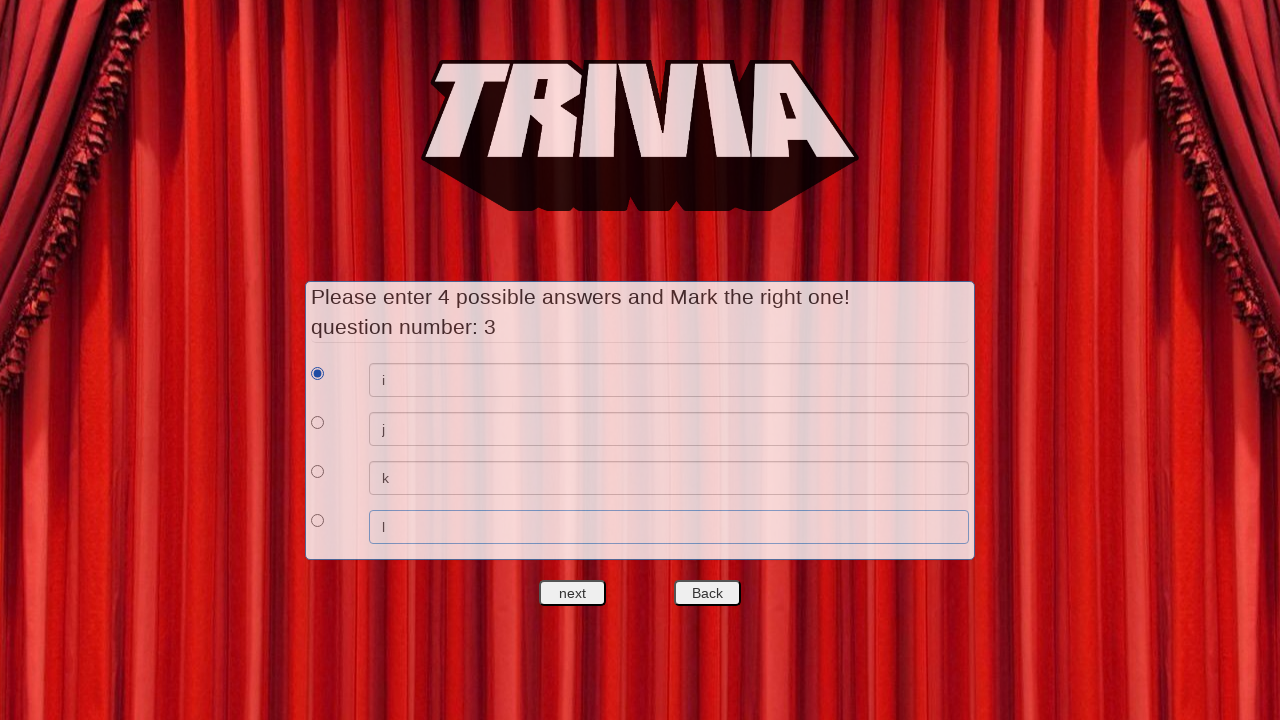

Clicked next button to finish setting up questions at (573, 593) on #nextquest
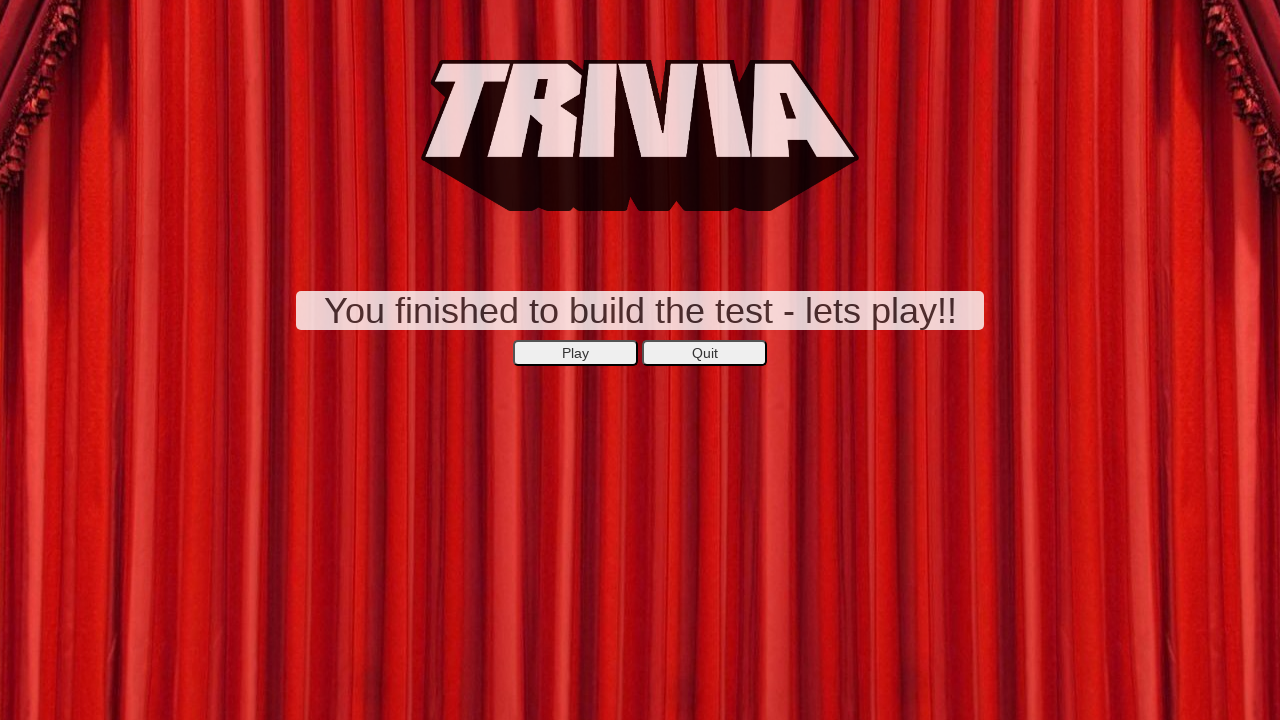

Clicked Play button to start the game at (576, 353) on xpath=//*[@id='secondepage']/center/button[1]
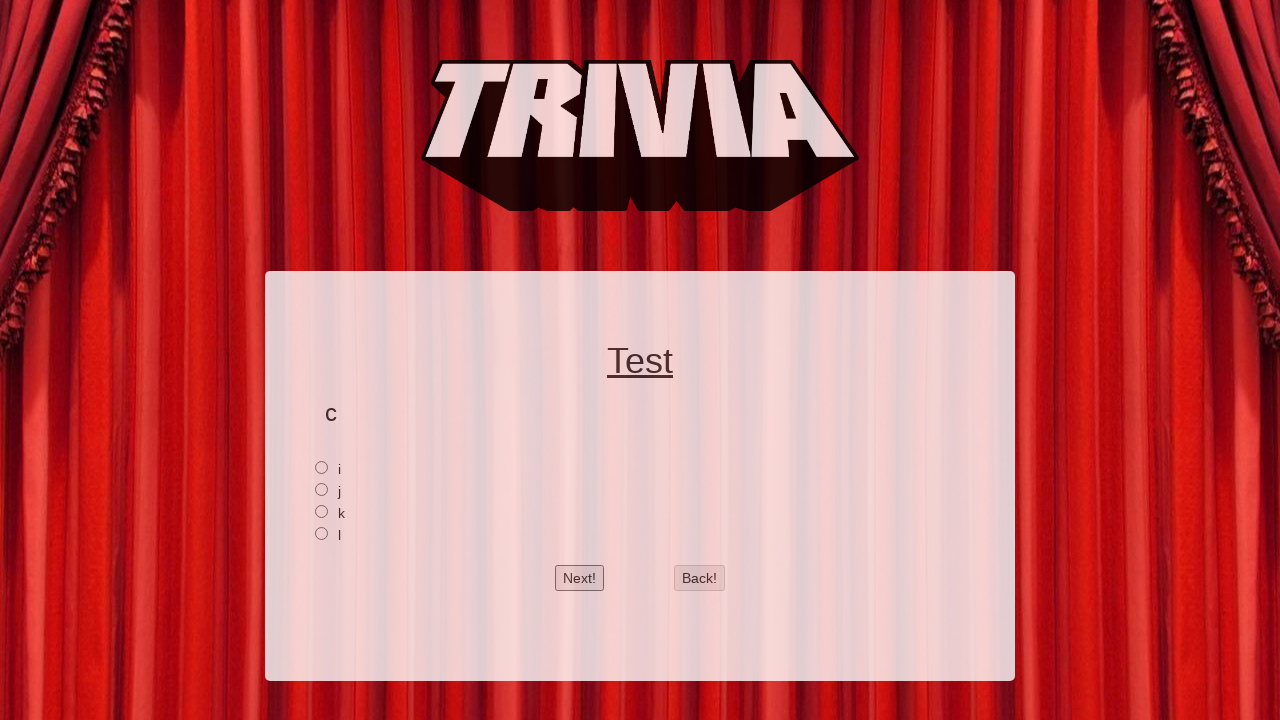

Selected first answer for question 1 during gameplay at (322, 467) on xpath=//*[@id='2']/input[1]
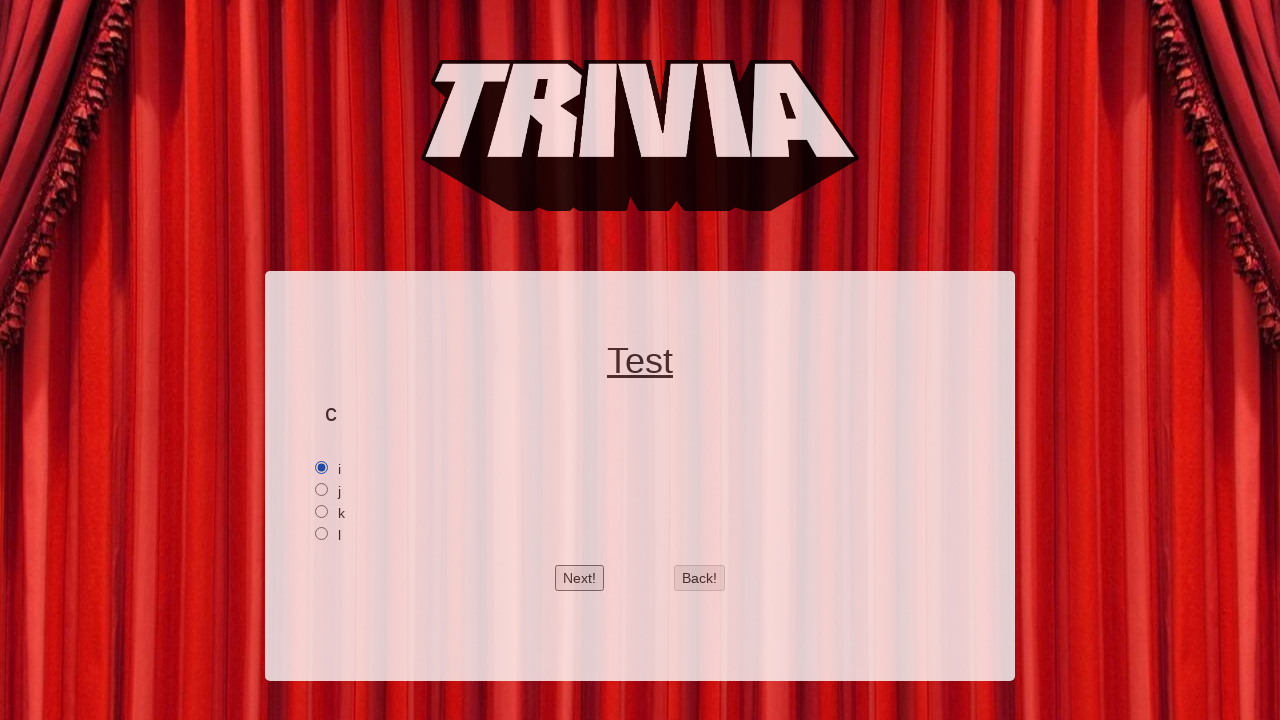

Clicked next button to proceed to question 2 at (580, 578) on #btnnext
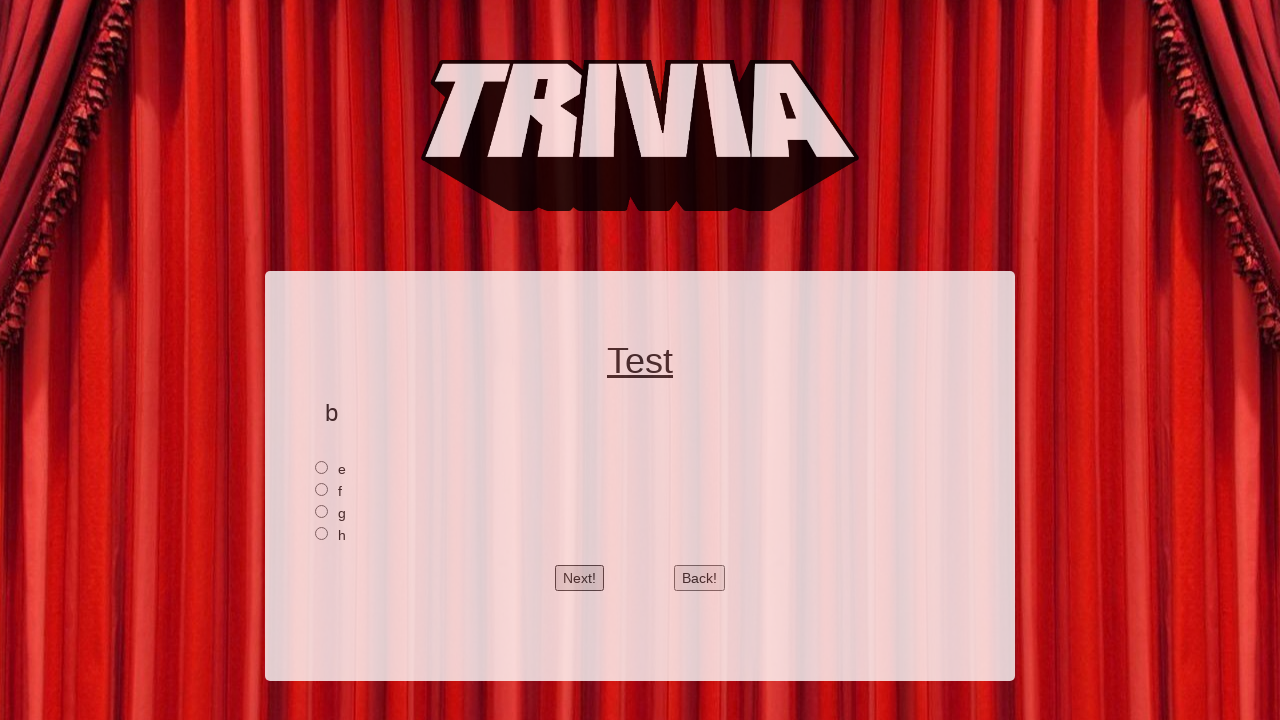

Selected first answer for question 2 during gameplay at (322, 467) on xpath=//*[@id='1']/input[1]
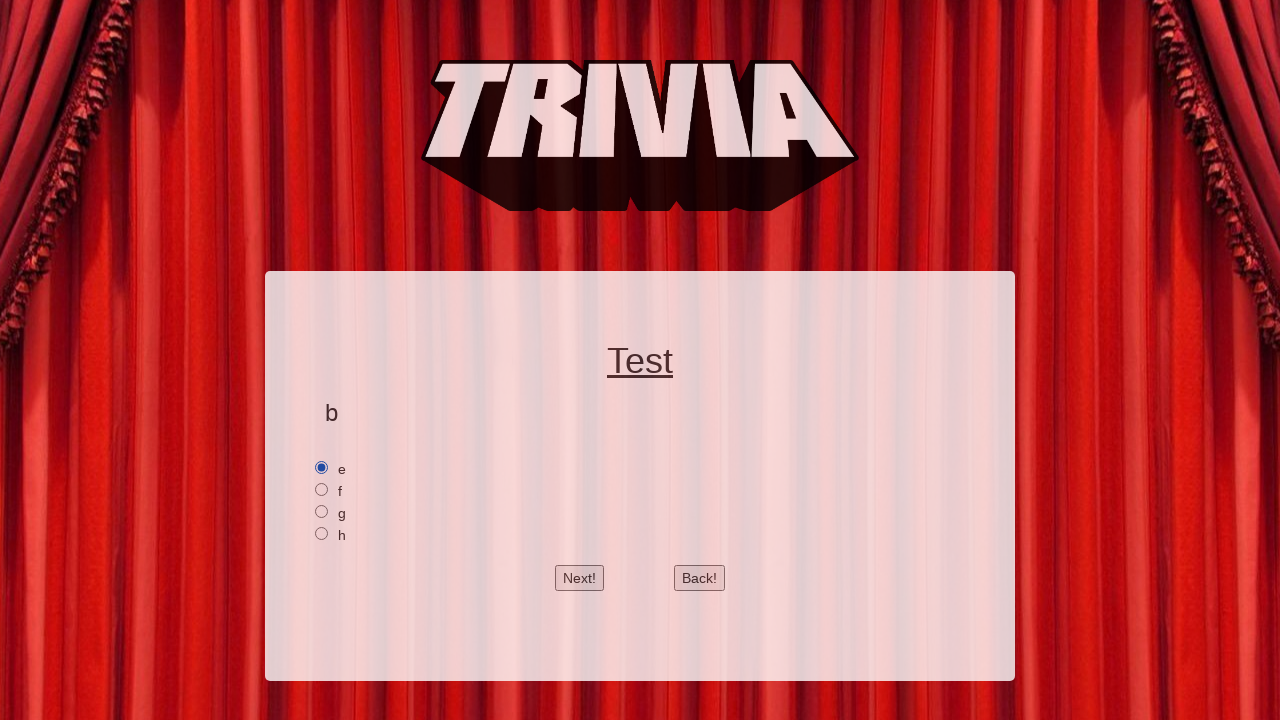

Clicked next button to proceed to question 3 at (580, 578) on #btnnext
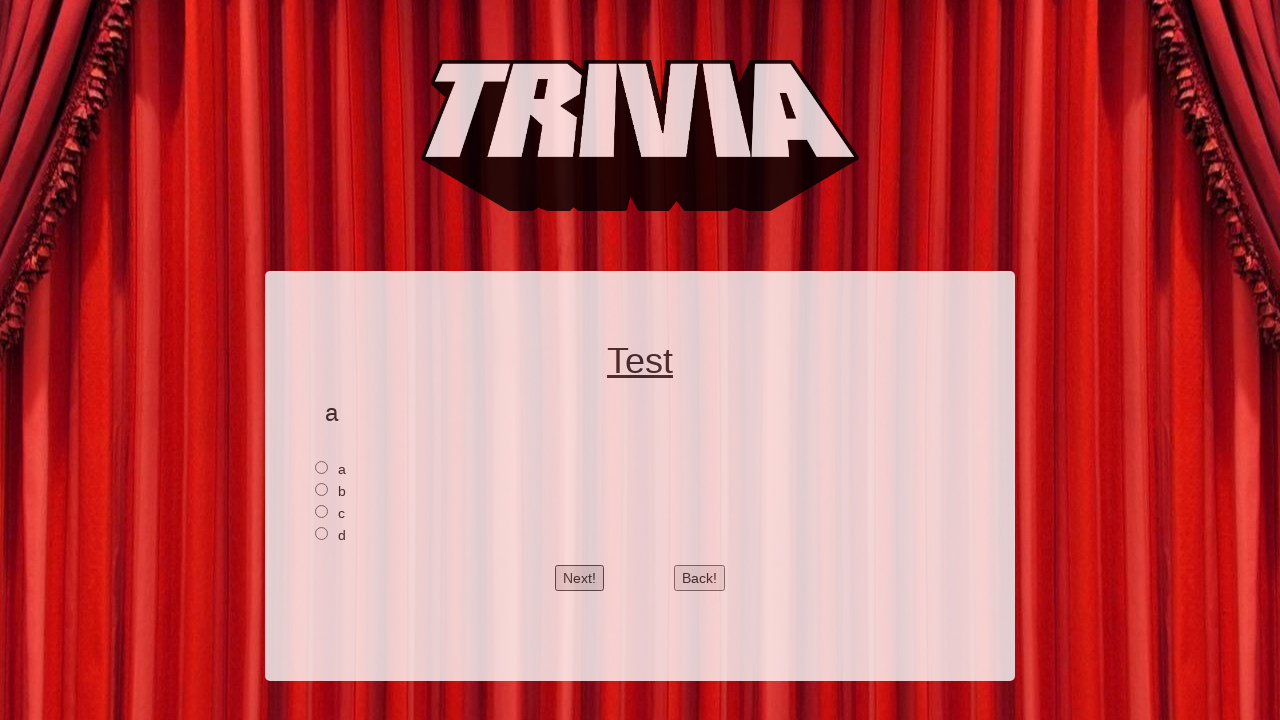

Clicked back button to return to question 2 at (700, 578) on #btnback
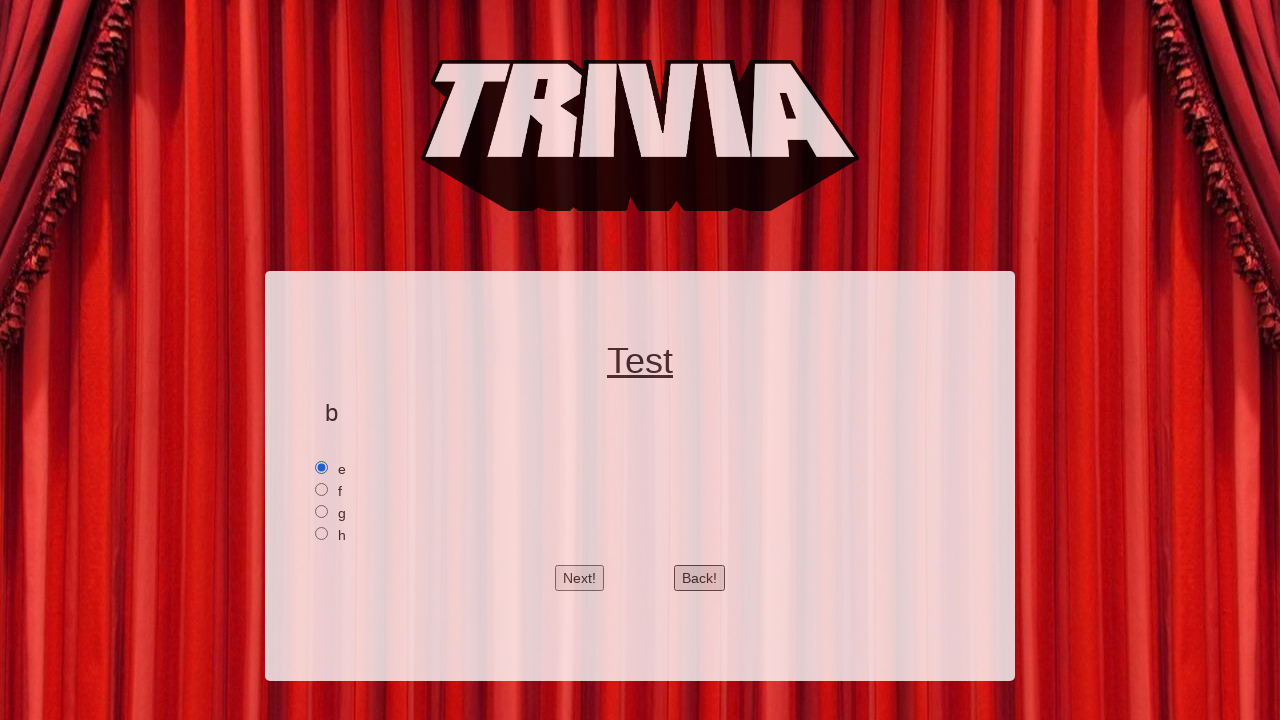

Verified that the answer for question 2 is still selected after clicking back
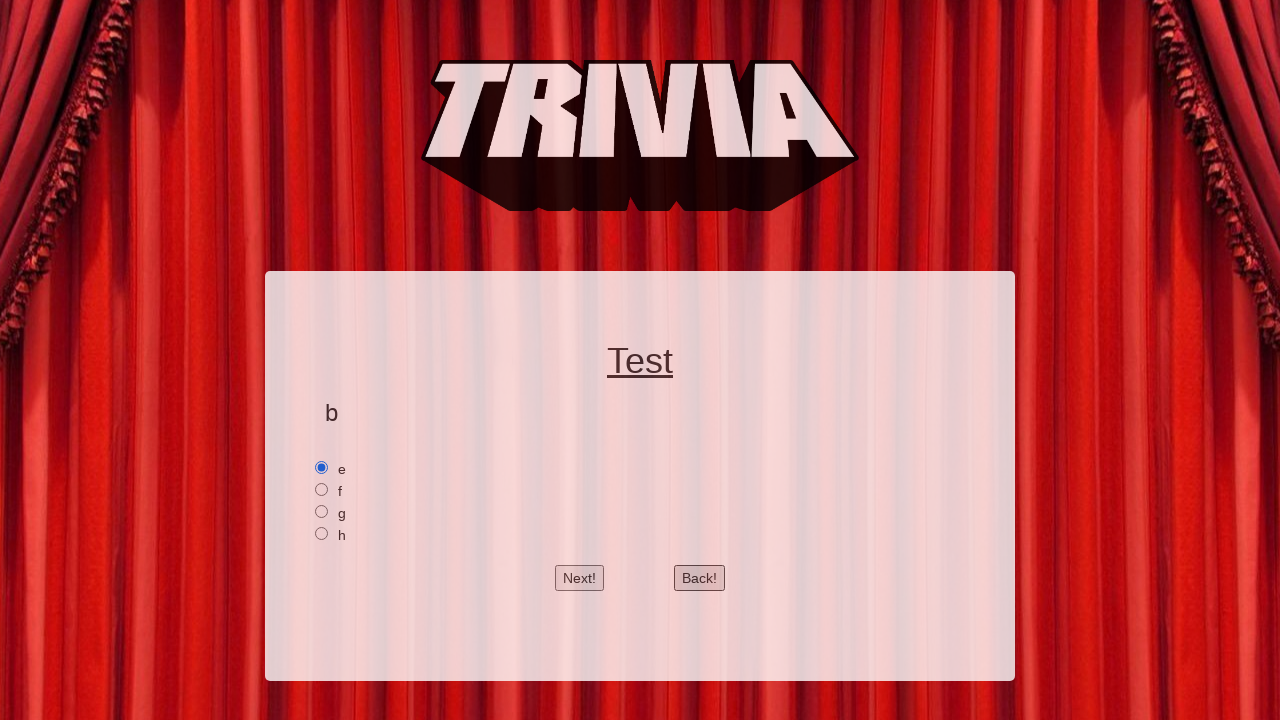

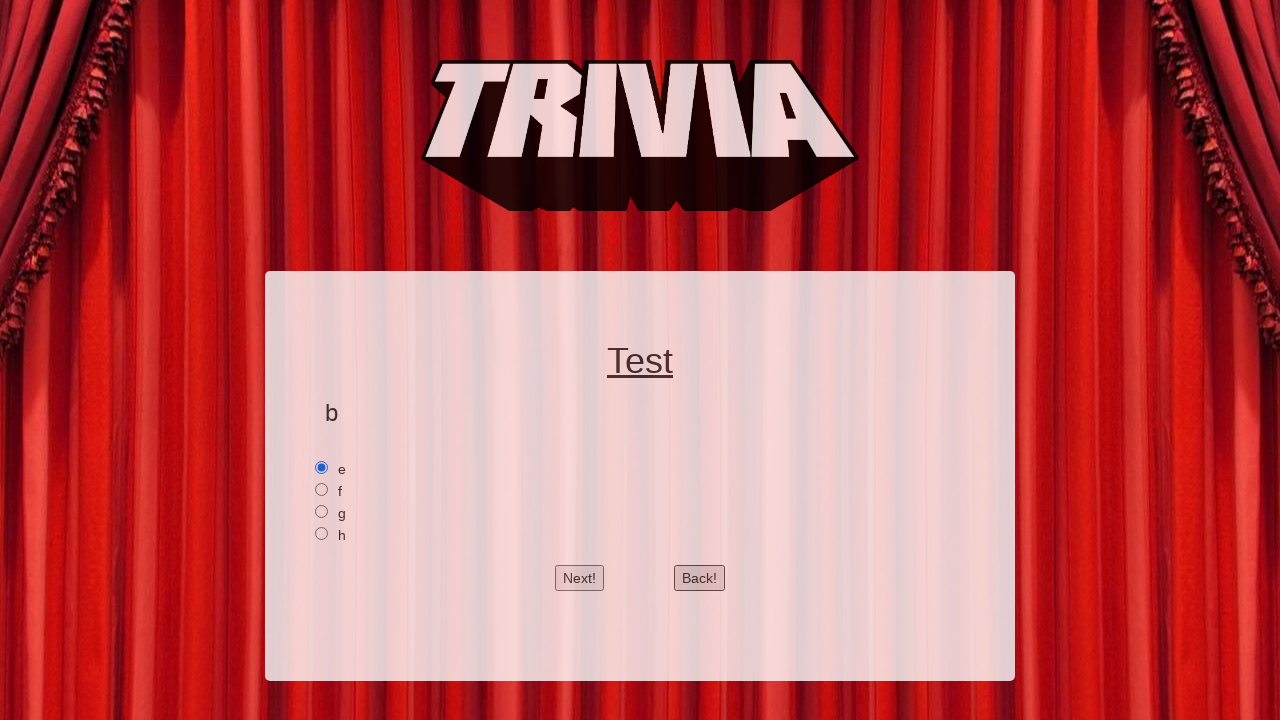